Tests the contact EZID form by navigating to the contact page, filling out all form fields including reason, name, email, affiliation, comment, and security question, then submitting

Starting URL: https://ezid.cdlib.org

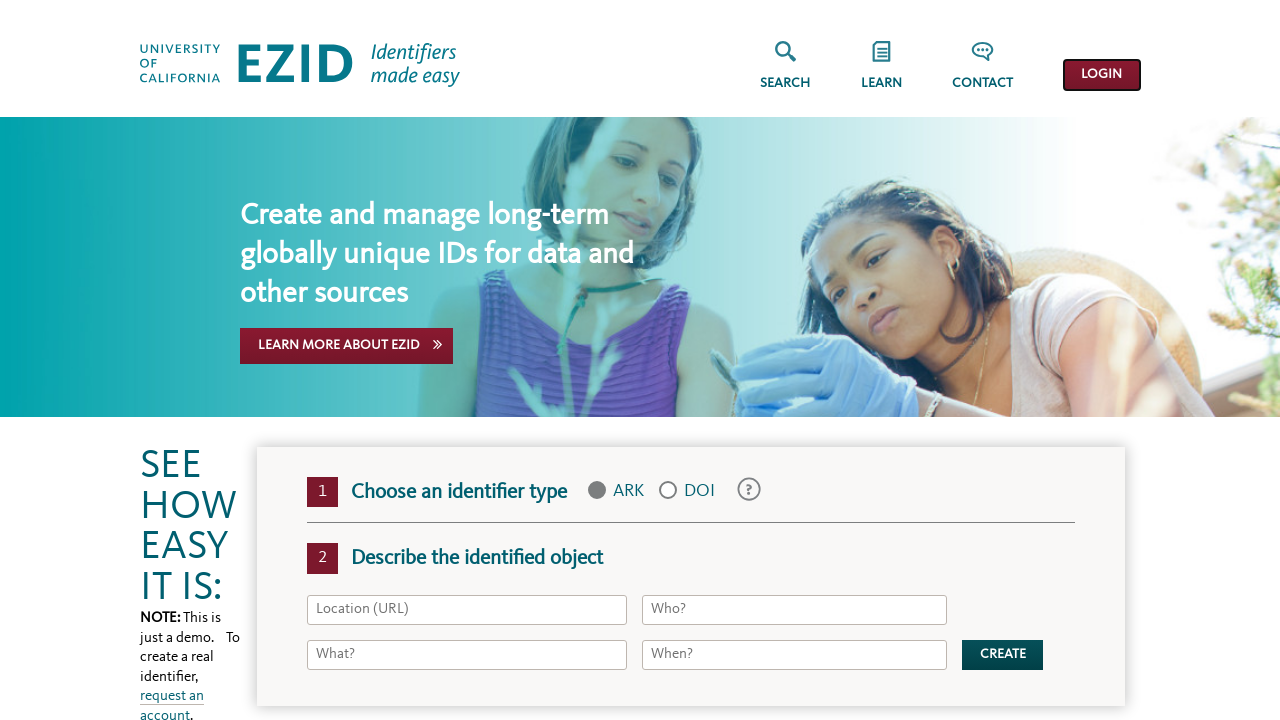

Clicked Contact link in navigation at (983, 71) on a.header__nav-item-contact:has-text('Contact')
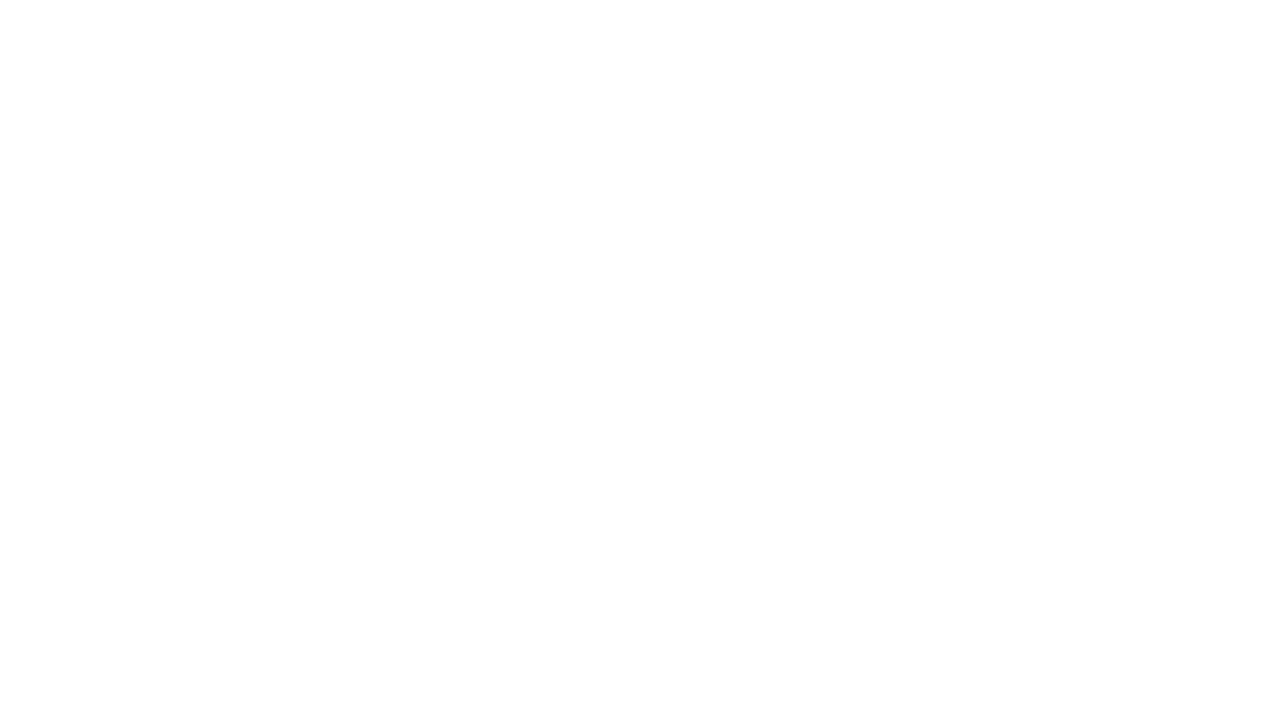

Contact page loaded
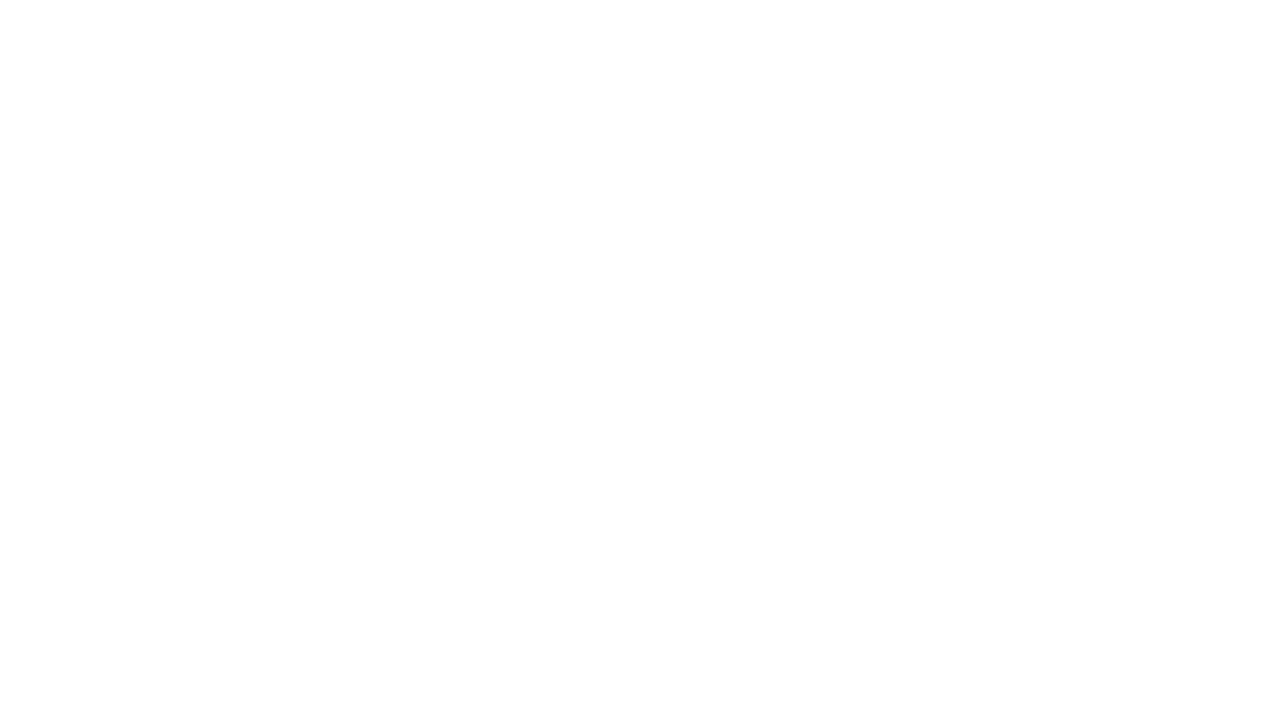

Selected 'Other' from reason dropdown on #id_contact_reason
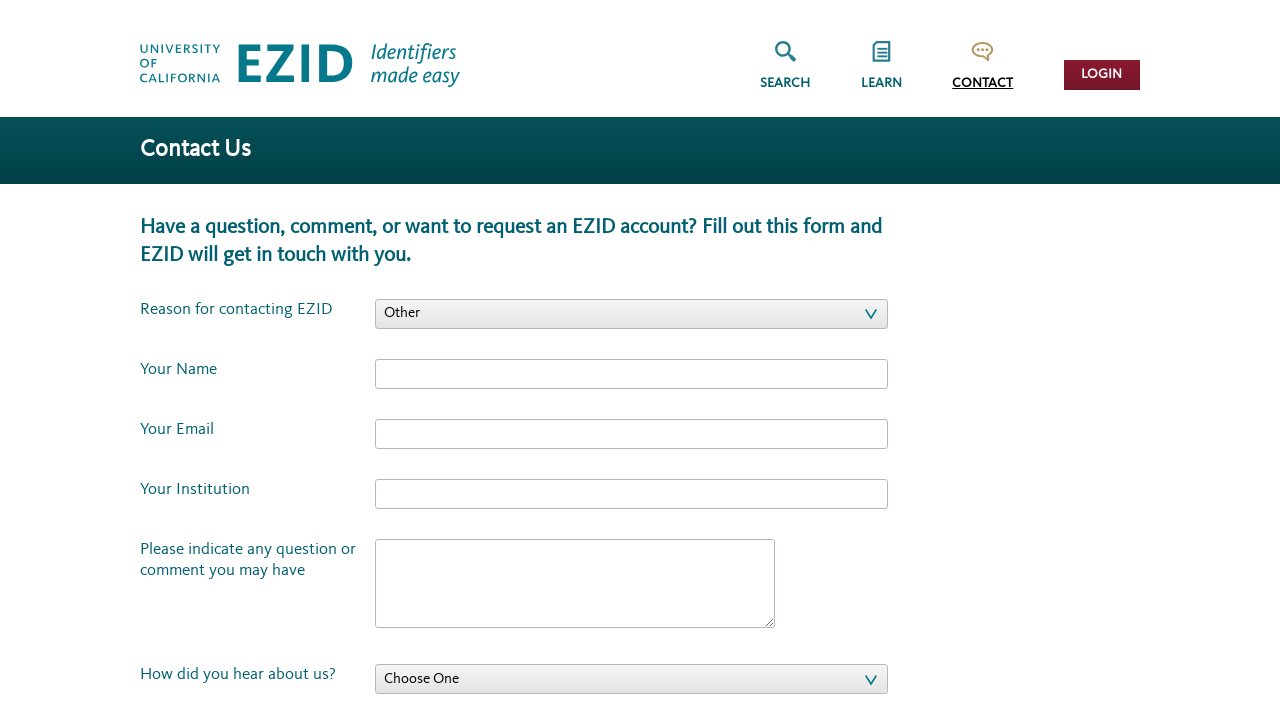

Filled name field with 'test name' on #id_your_name
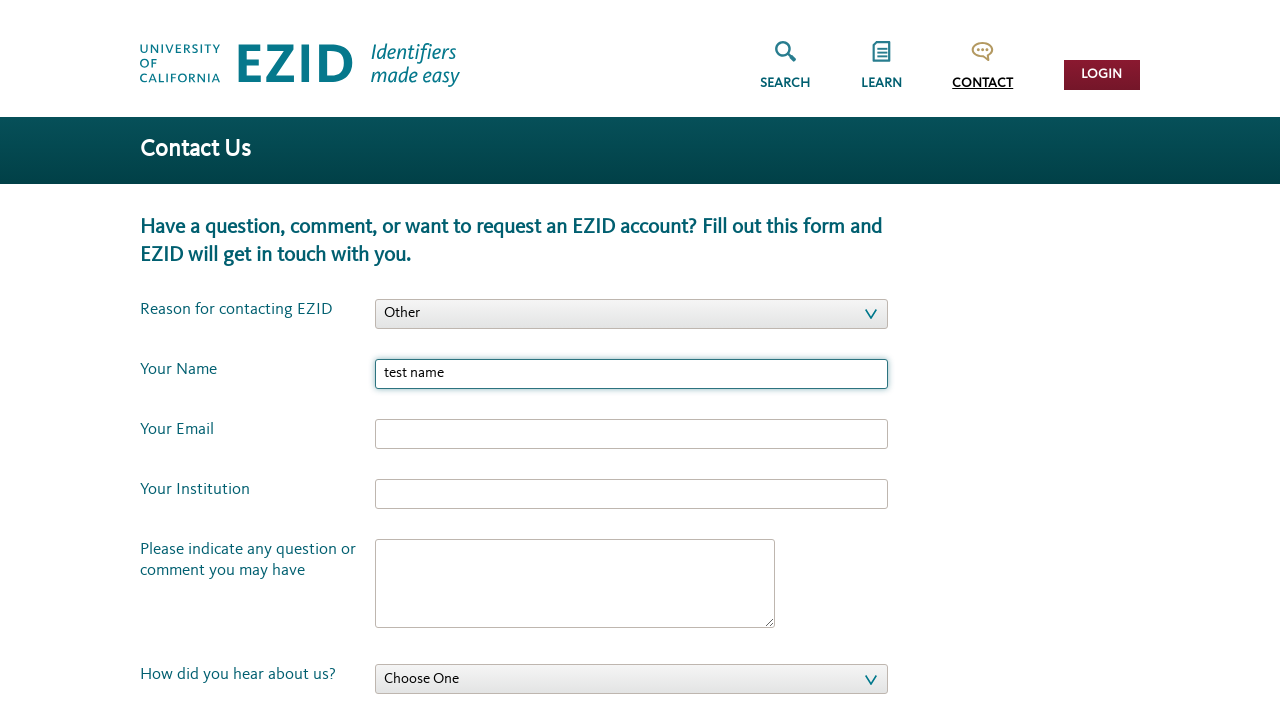

Filled email field with 'testuser@example.com' on #id_email
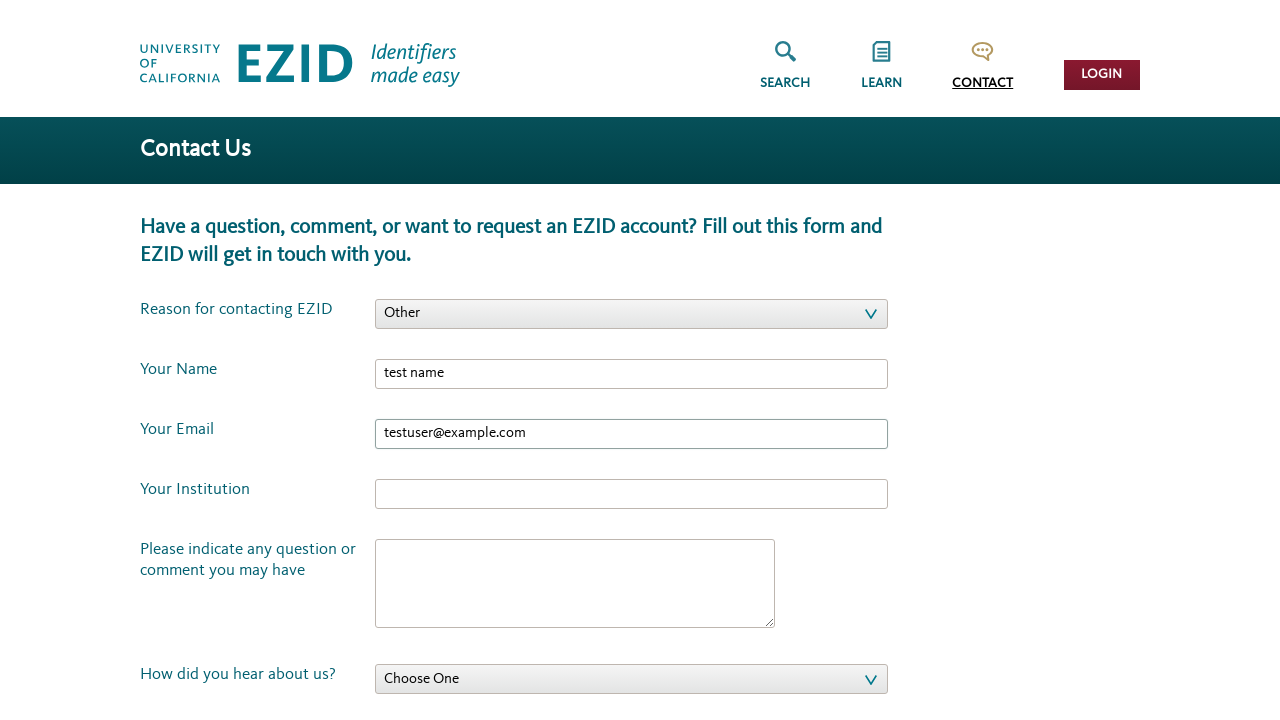

Filled affiliation field with 'CDL' on #id_affiliation
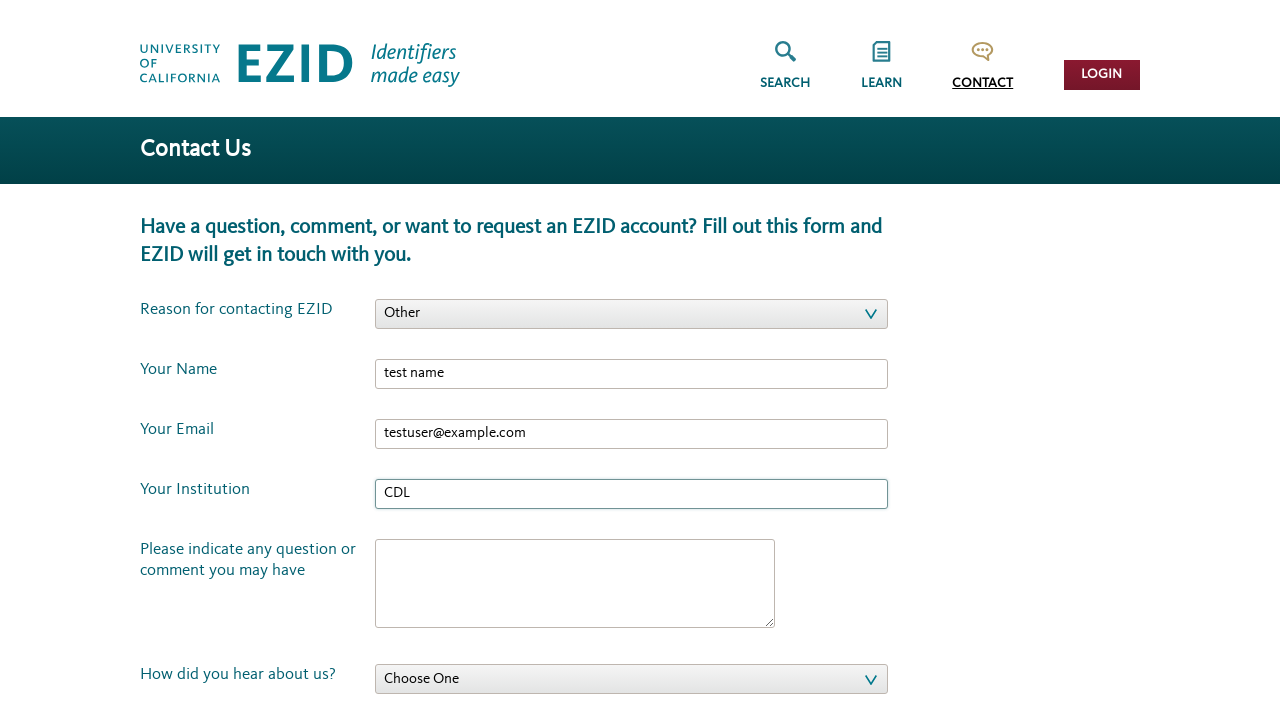

Filled comment field with 'Test contact EZID form' on #id_comment
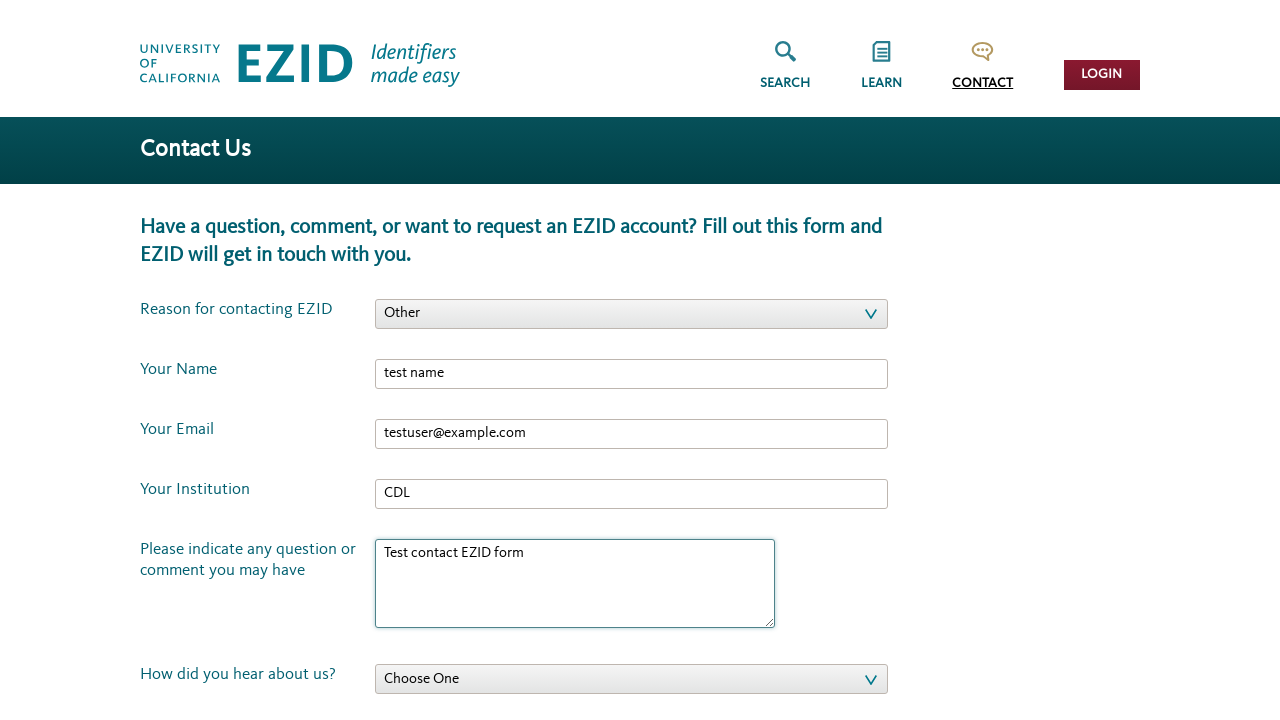

Filled security question field with '2' on #id_question
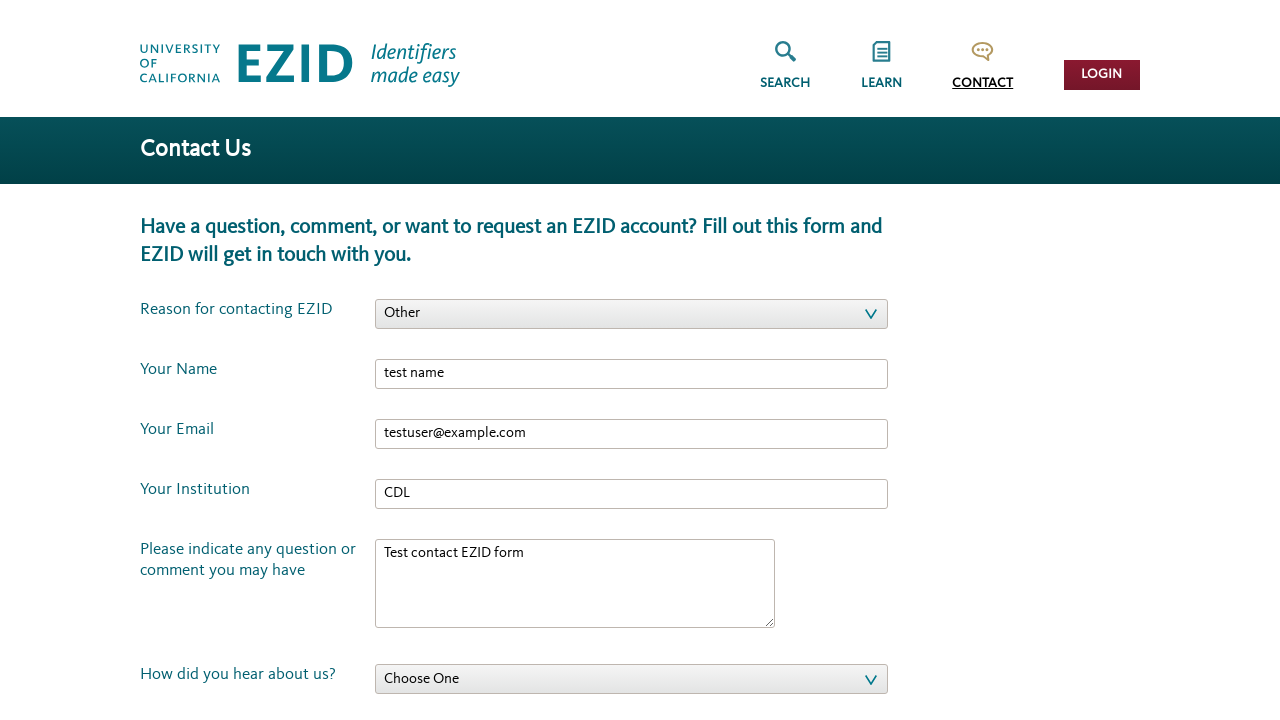

Located submit button
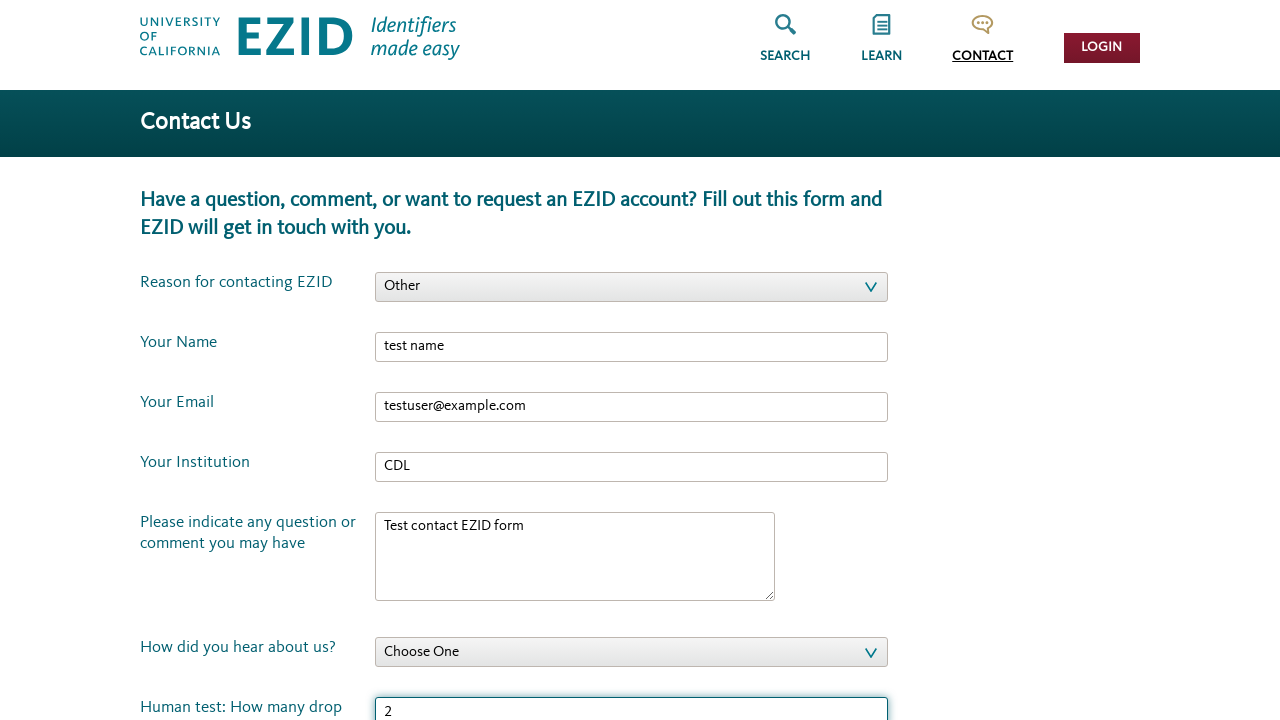

Scrolled submit button into view
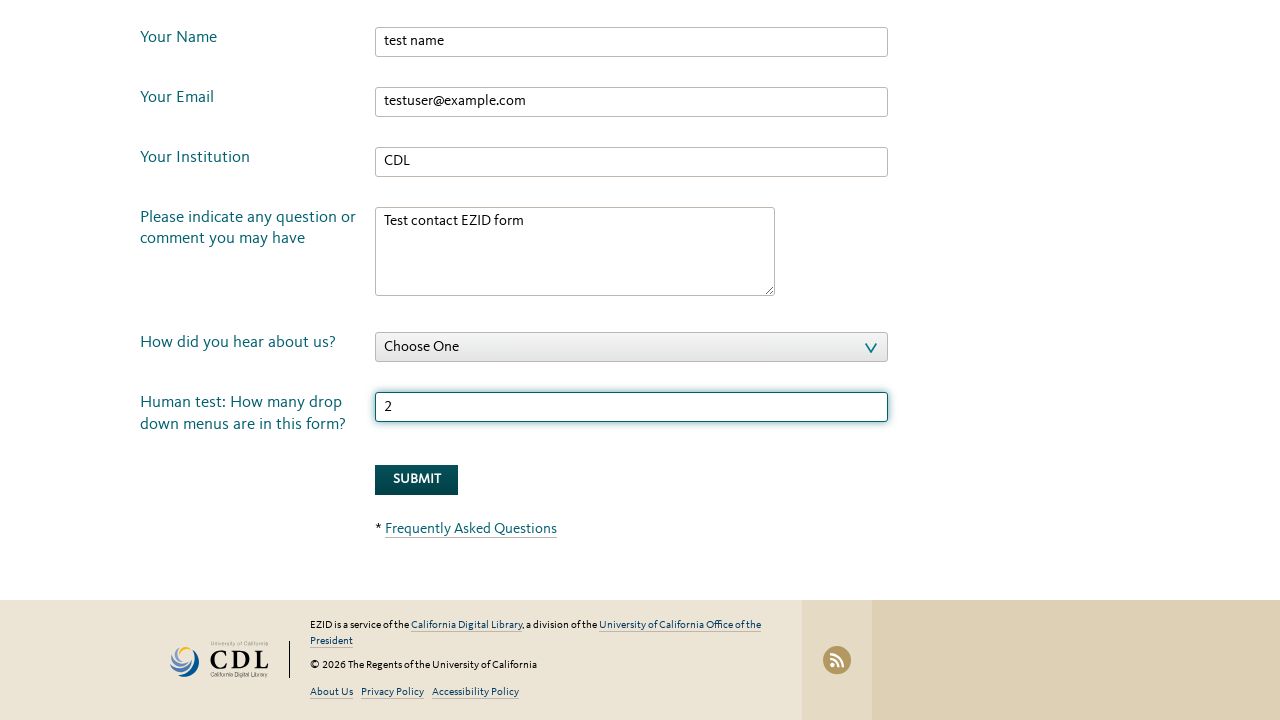

Clicked submit button to send contact form at (417, 480) on button.button__primary.general__form-submit
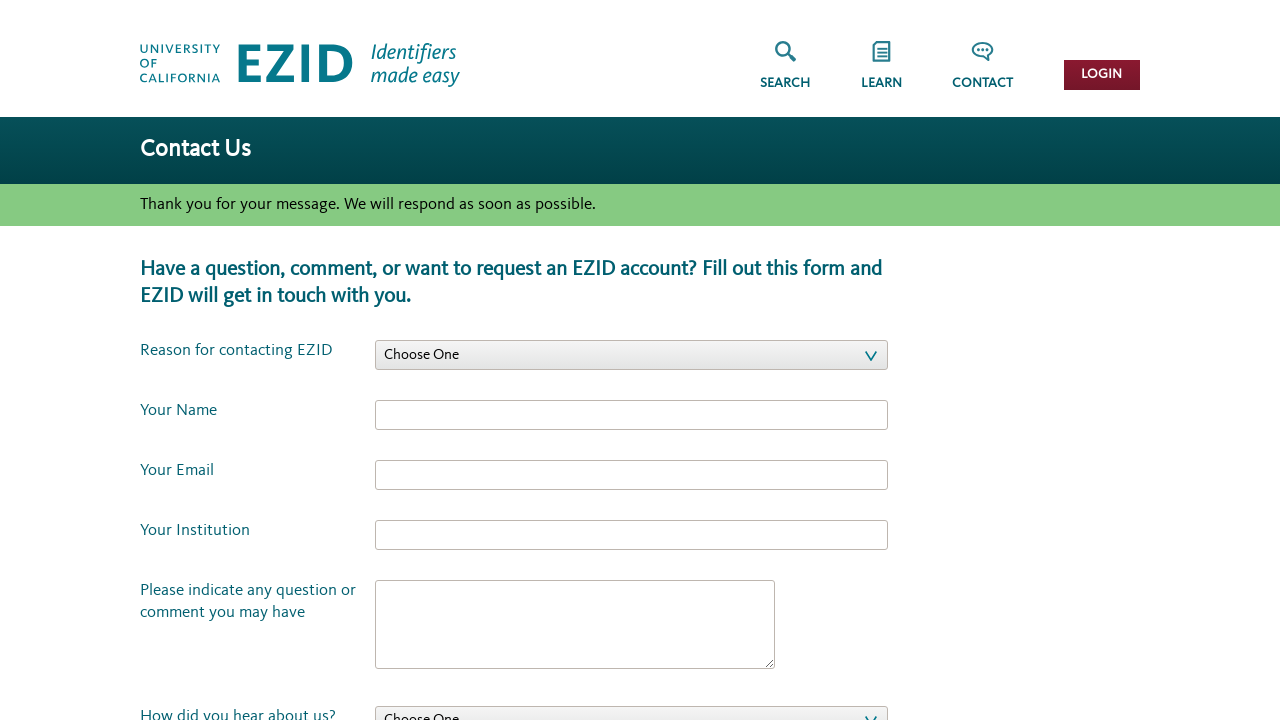

Success message 'Thank you for your message' appeared
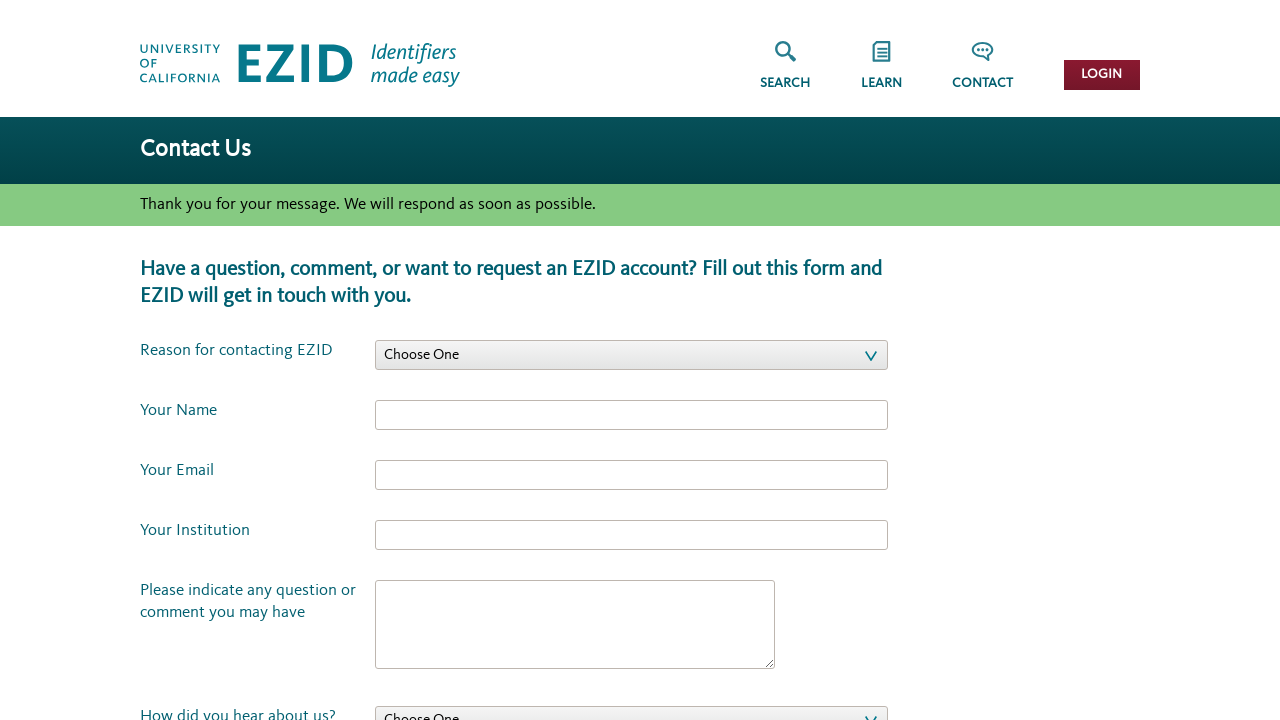

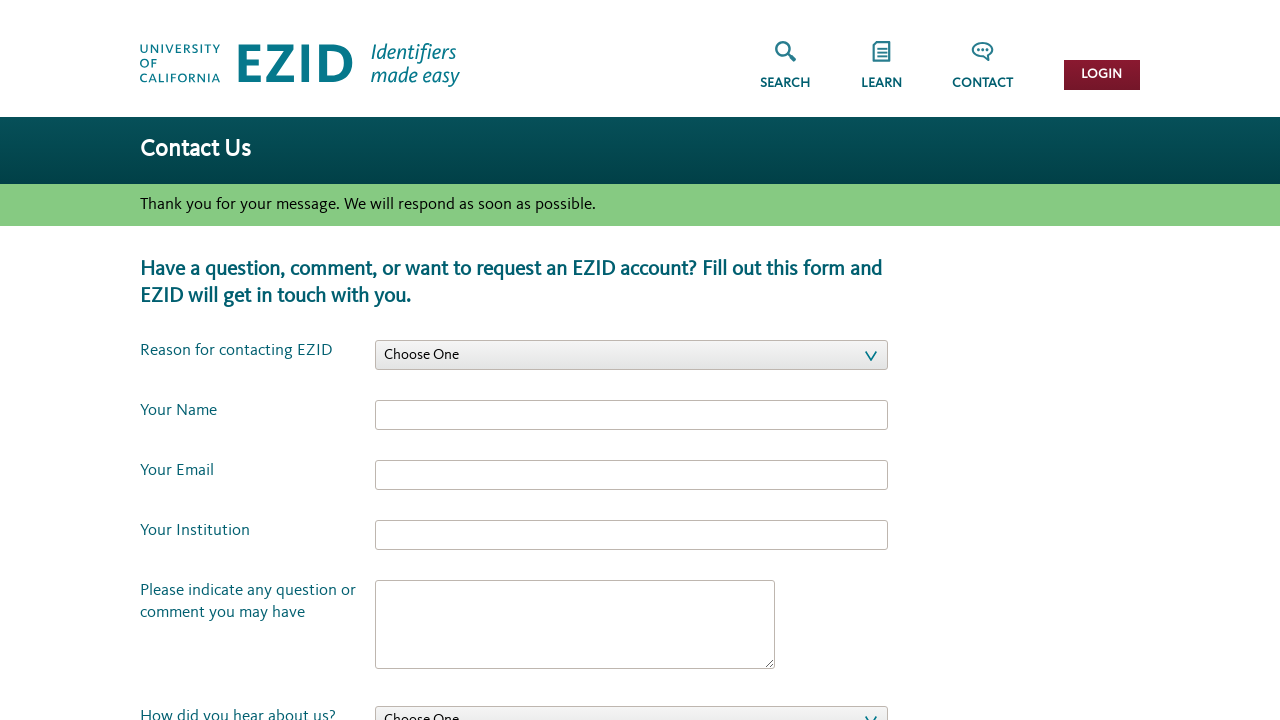